Tests checkbox functionality by navigating to a checkboxes page and verifying that checkboxes can be located and their checked state can be determined using both attribute lookup and the selected/checked property.

Starting URL: http://the-internet.herokuapp.com/checkboxes

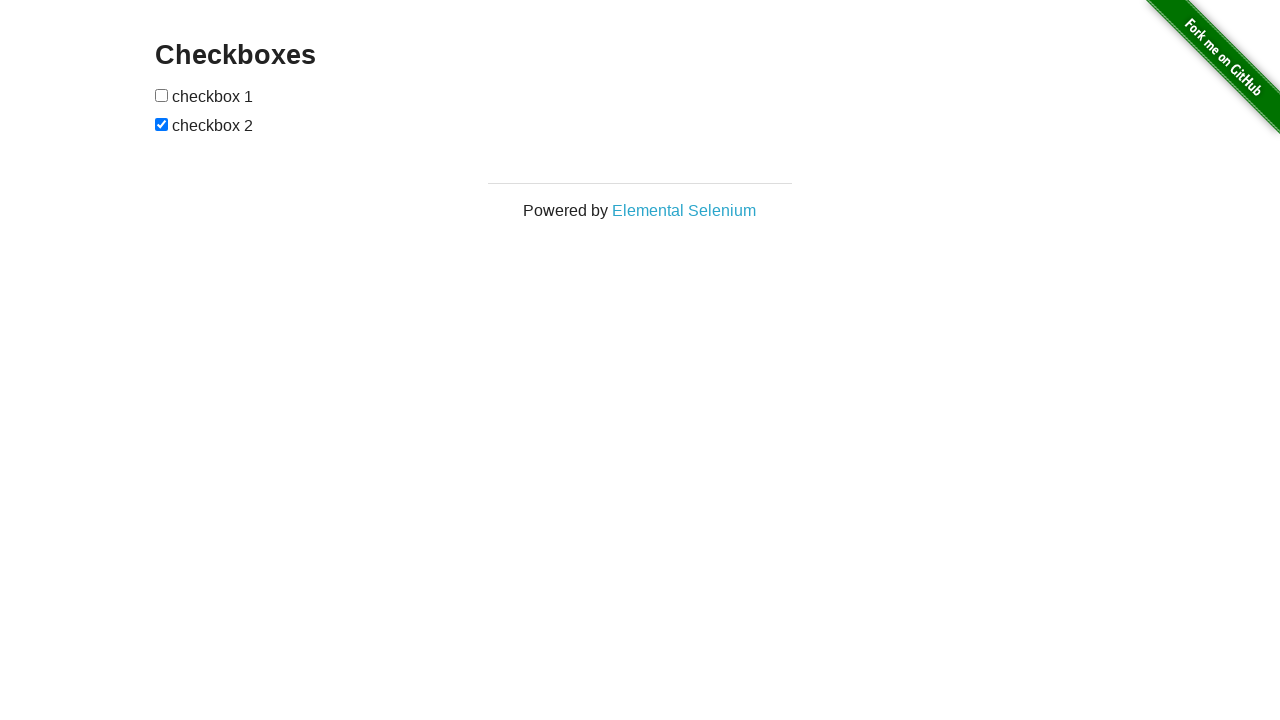

Waited for checkboxes to load on the page
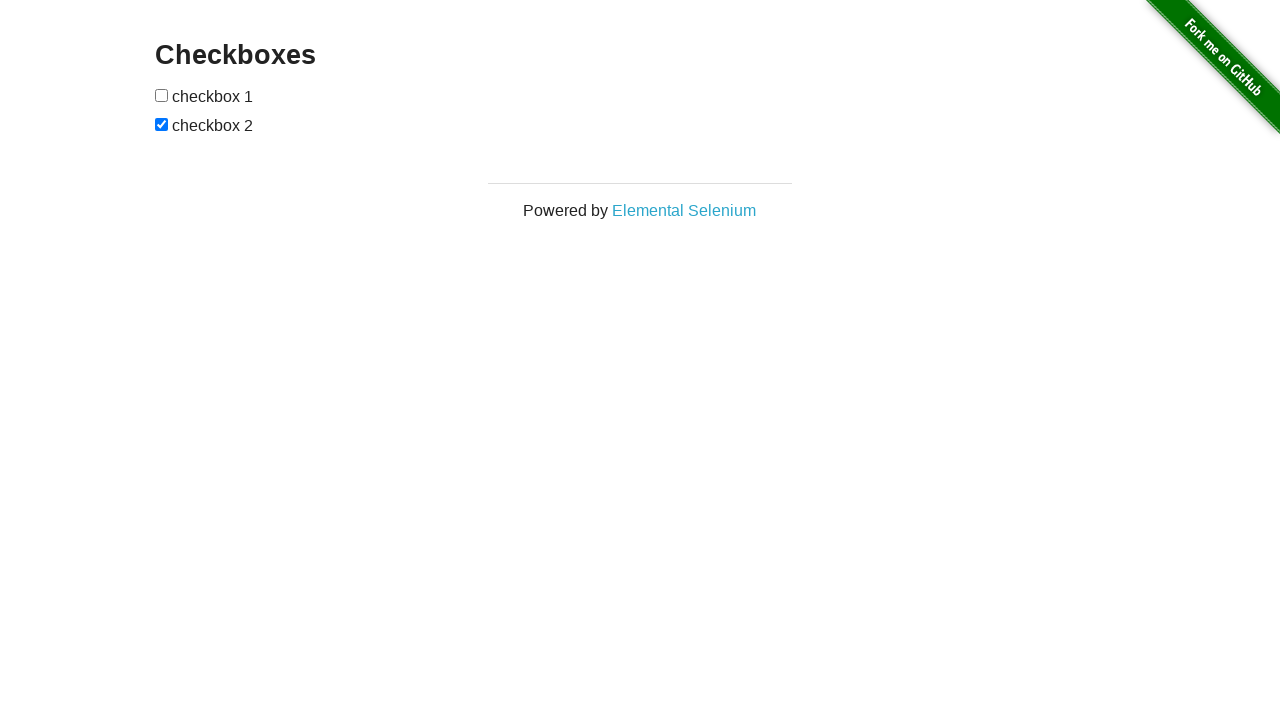

Located all checkboxes on the page
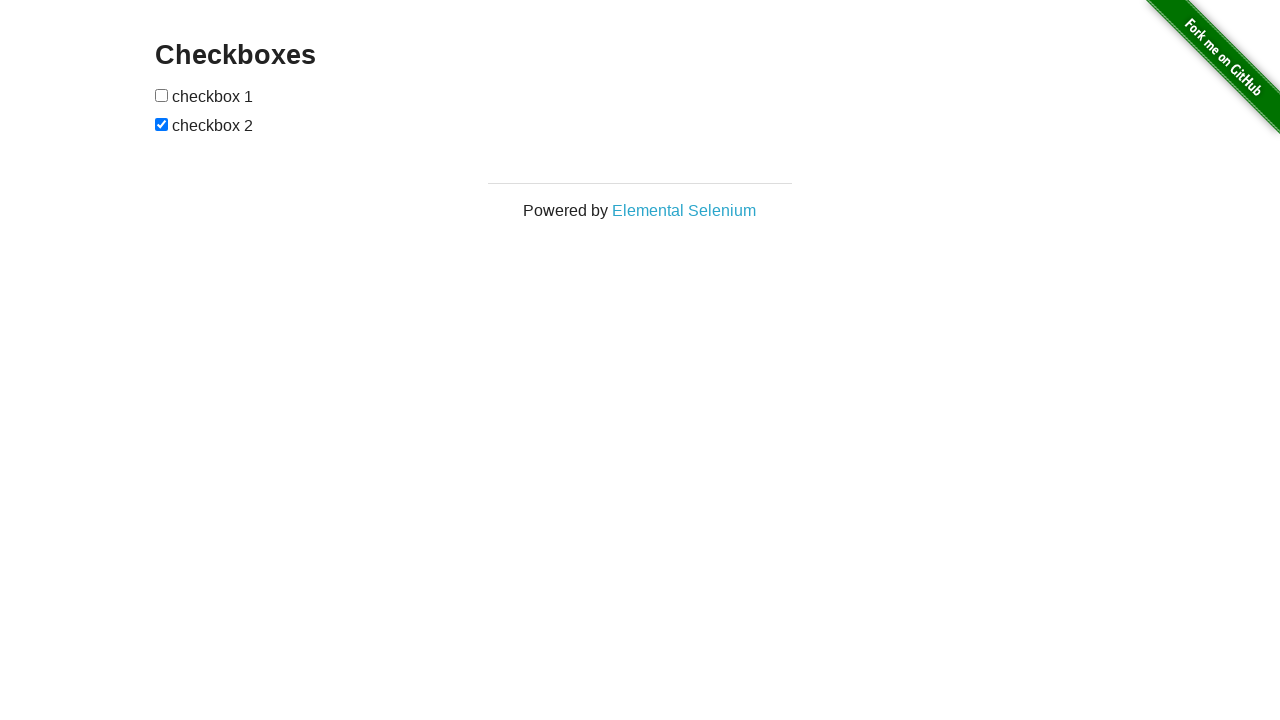

Verified that the second checkbox is checked by default
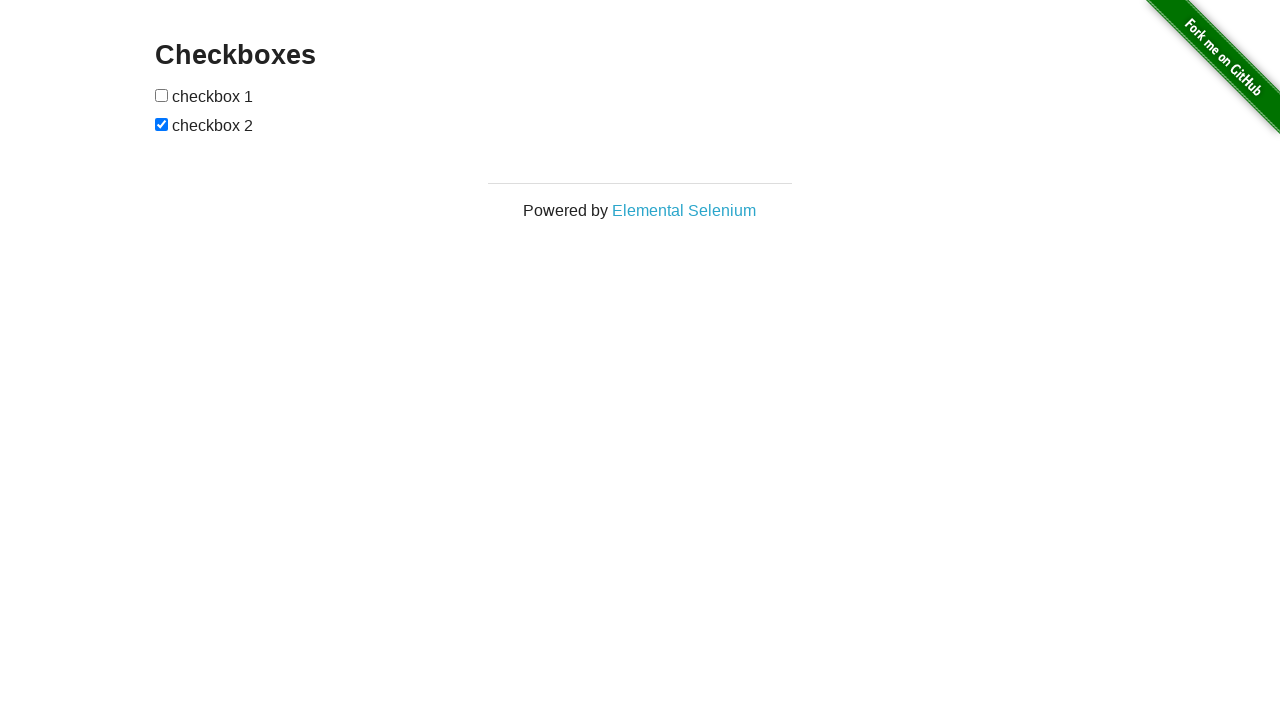

Verified that the first checkbox is not checked by default
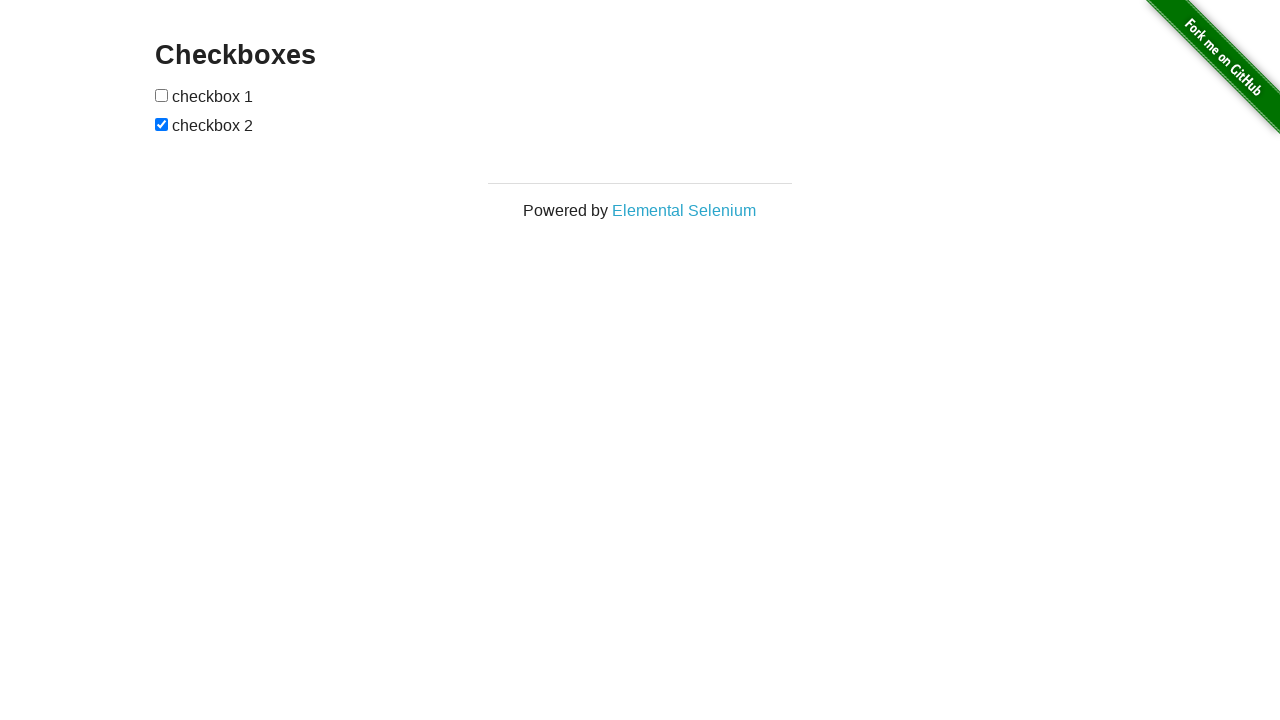

Clicked the first checkbox to check it at (162, 95) on input[type="checkbox"] >> nth=0
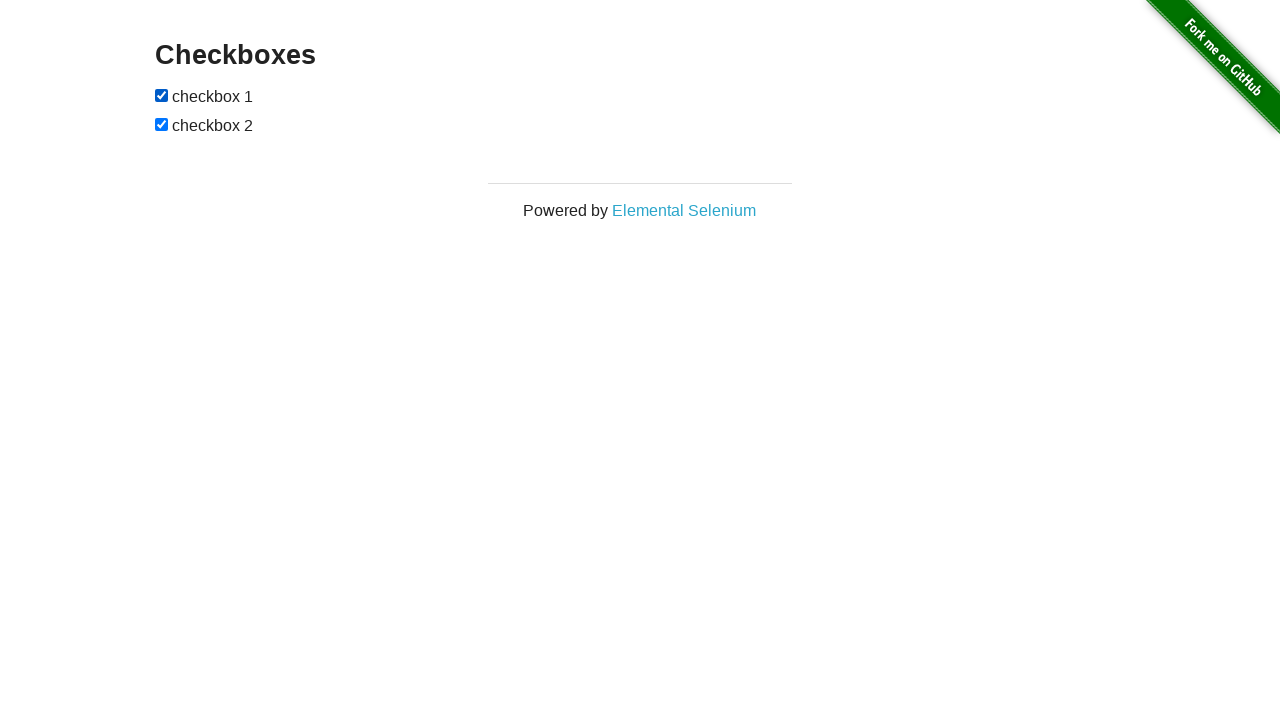

Verified that the first checkbox is now checked after clicking
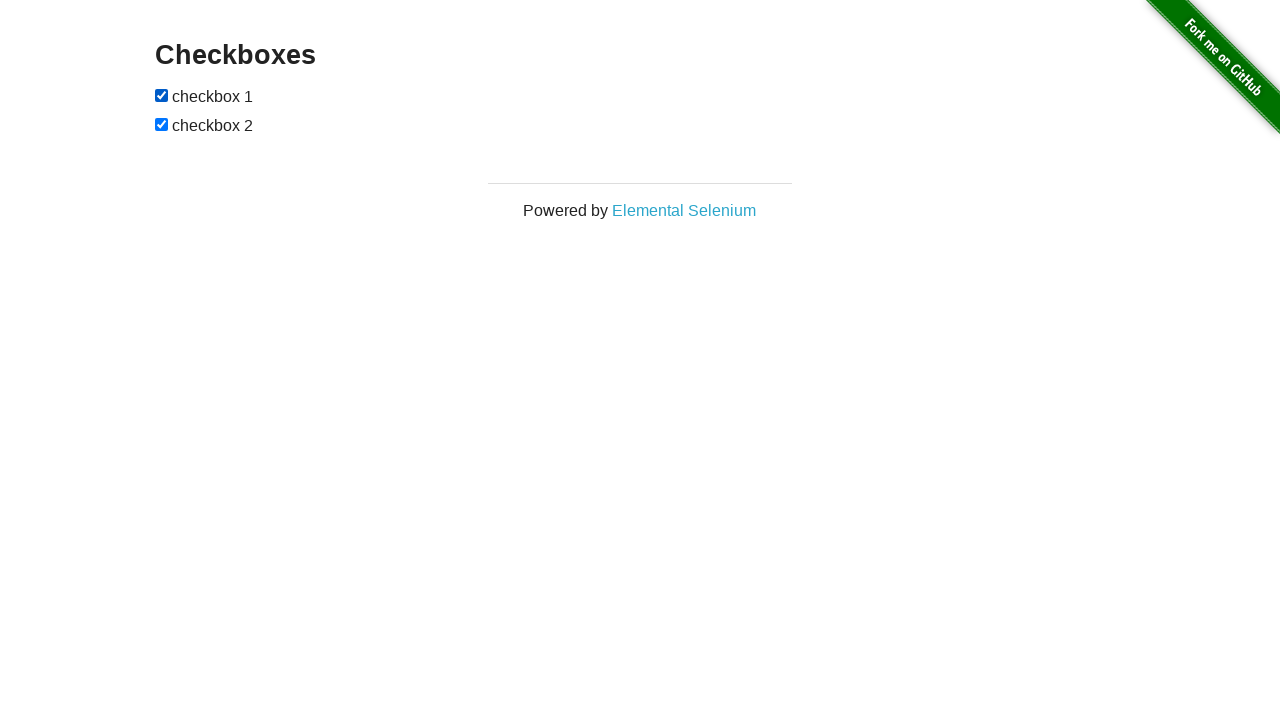

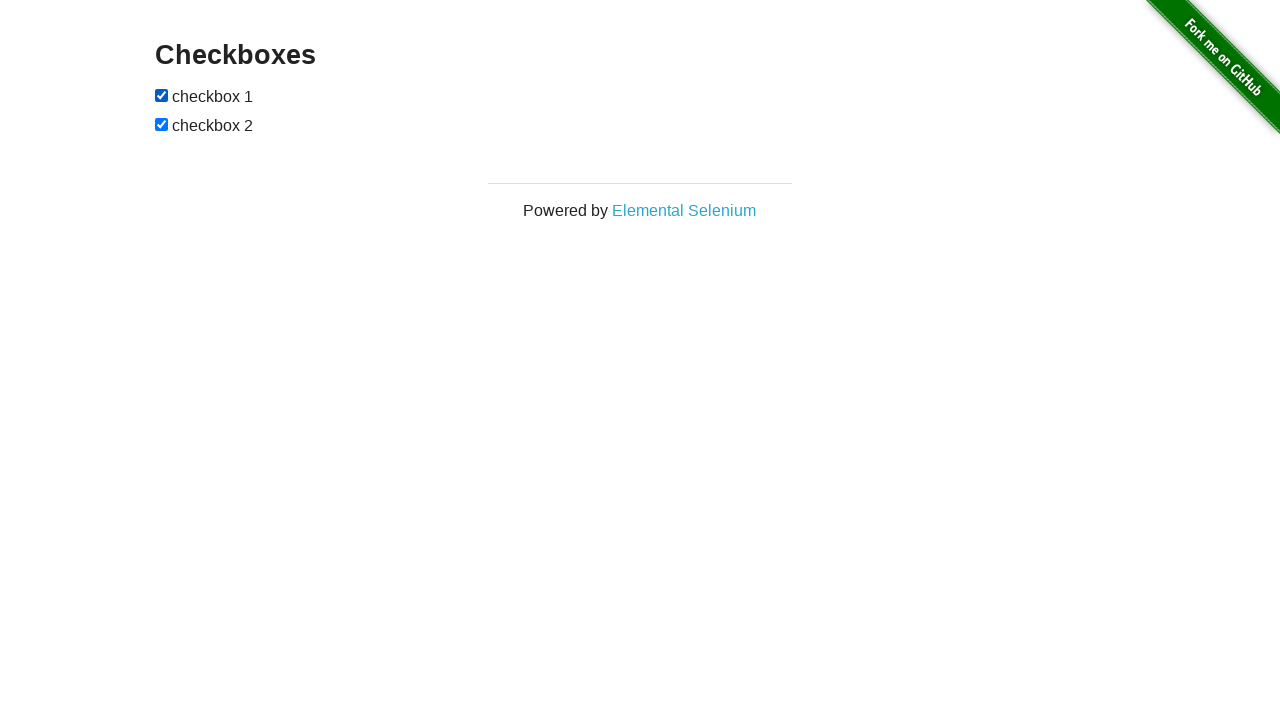